Tests double-click functionality by navigating to a page, clicking on basic elements section, scrolling to a double-click element, and performing a double-click action on it

Starting URL: http://automationbykrishna.com/#

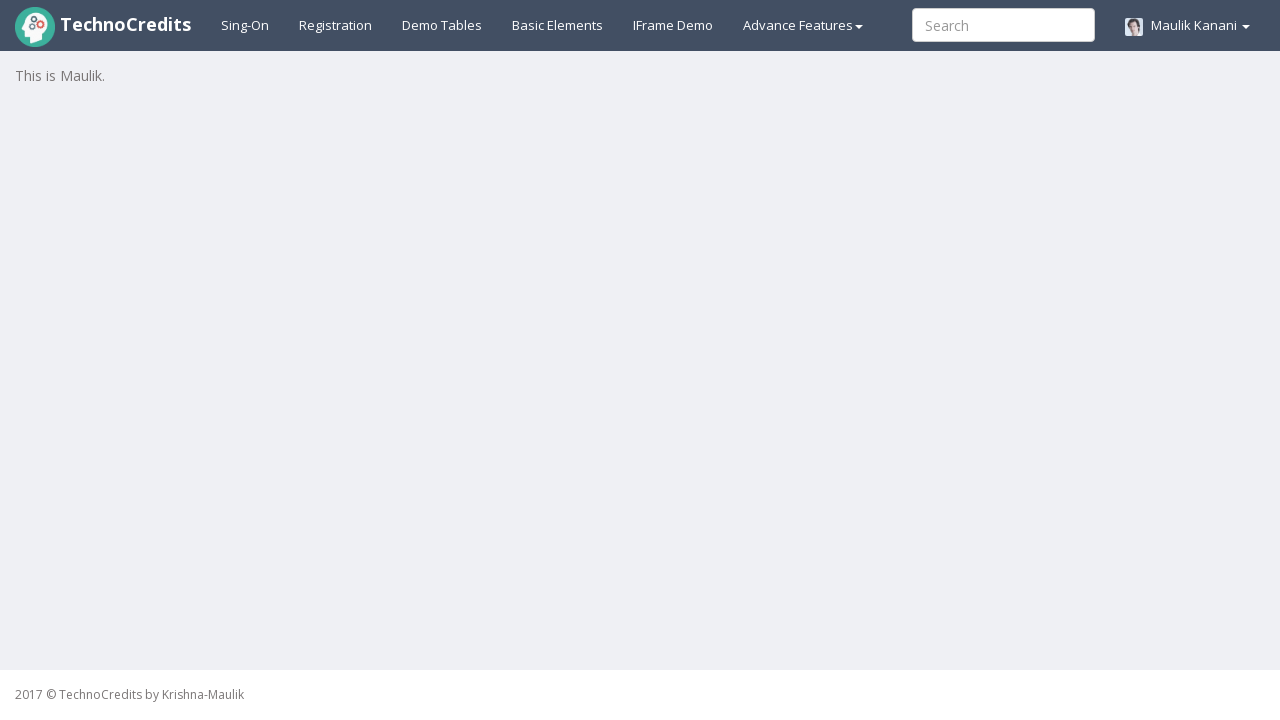

Navigated to http://automationbykrishna.com/#
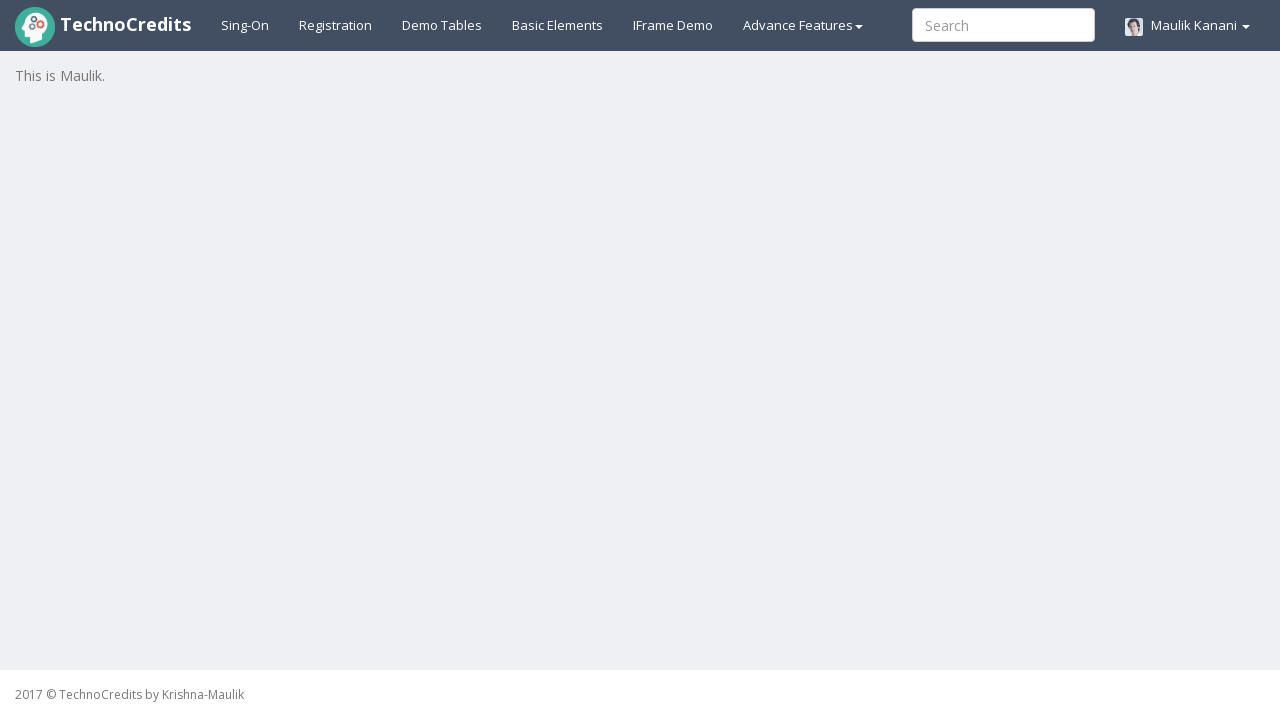

Clicked on basic elements section at (558, 25) on #basicelements
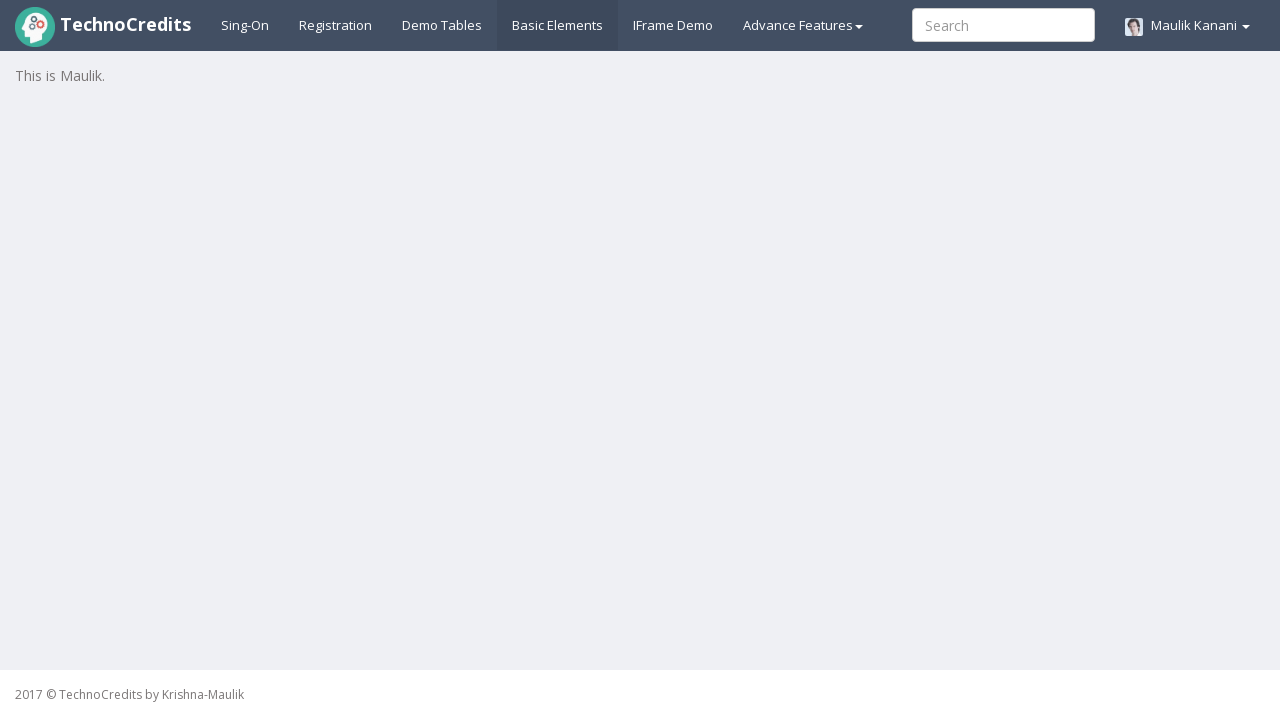

Double-click element became visible
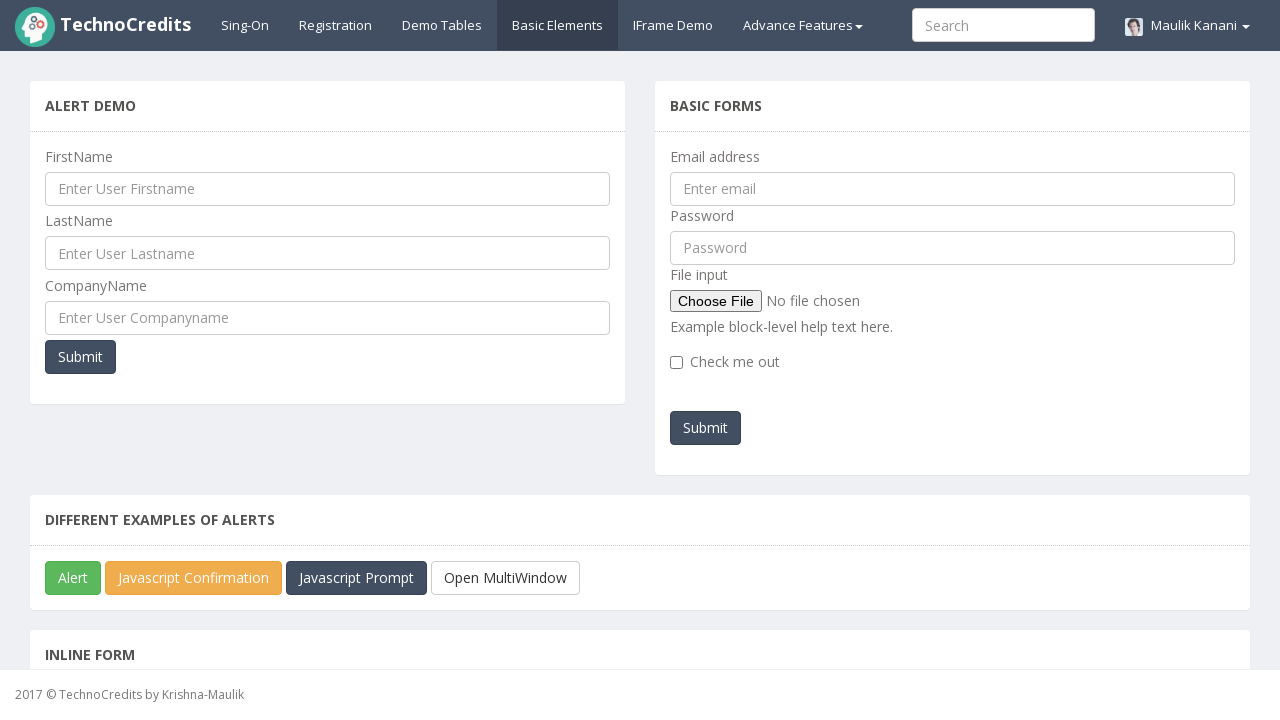

Scrolled double-click element into view
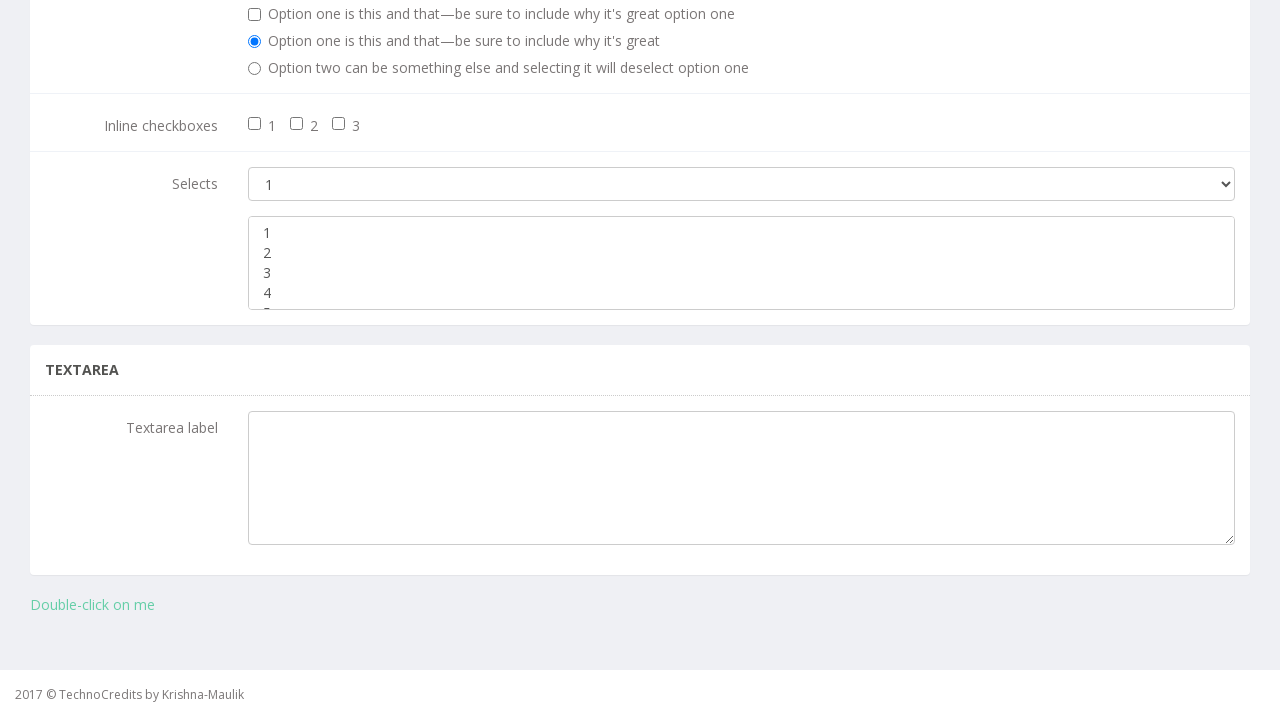

Performed double-click action on the element at (92, 605) on xpath=//a[text()='Double-click on me']
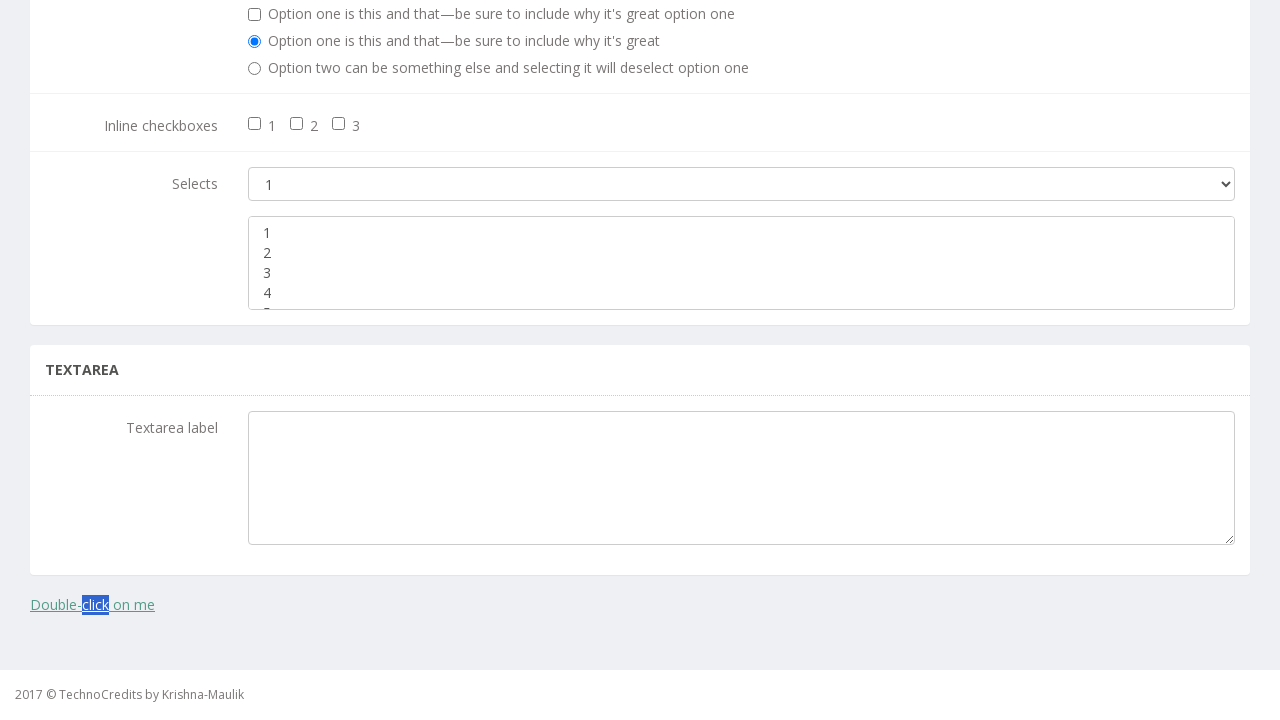

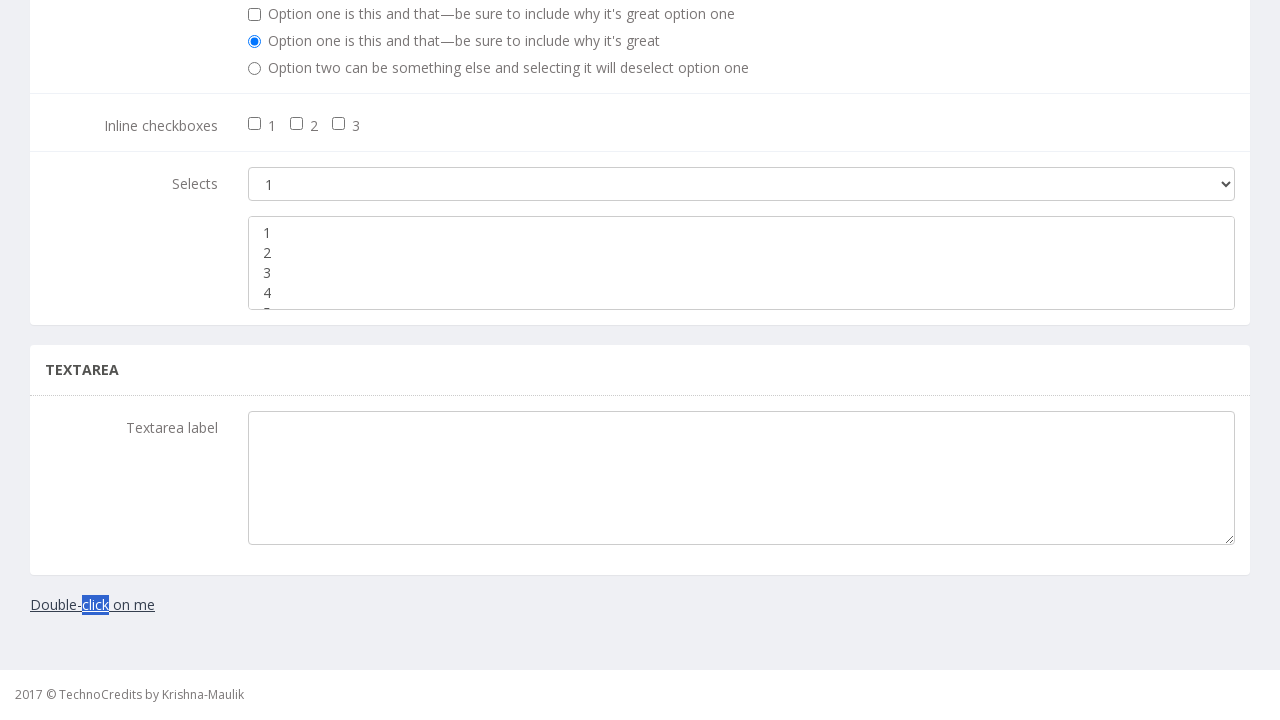